Verifies that clicking Form Authentication link navigates to the correct login URL

Starting URL: https://the-internet.herokuapp.com/

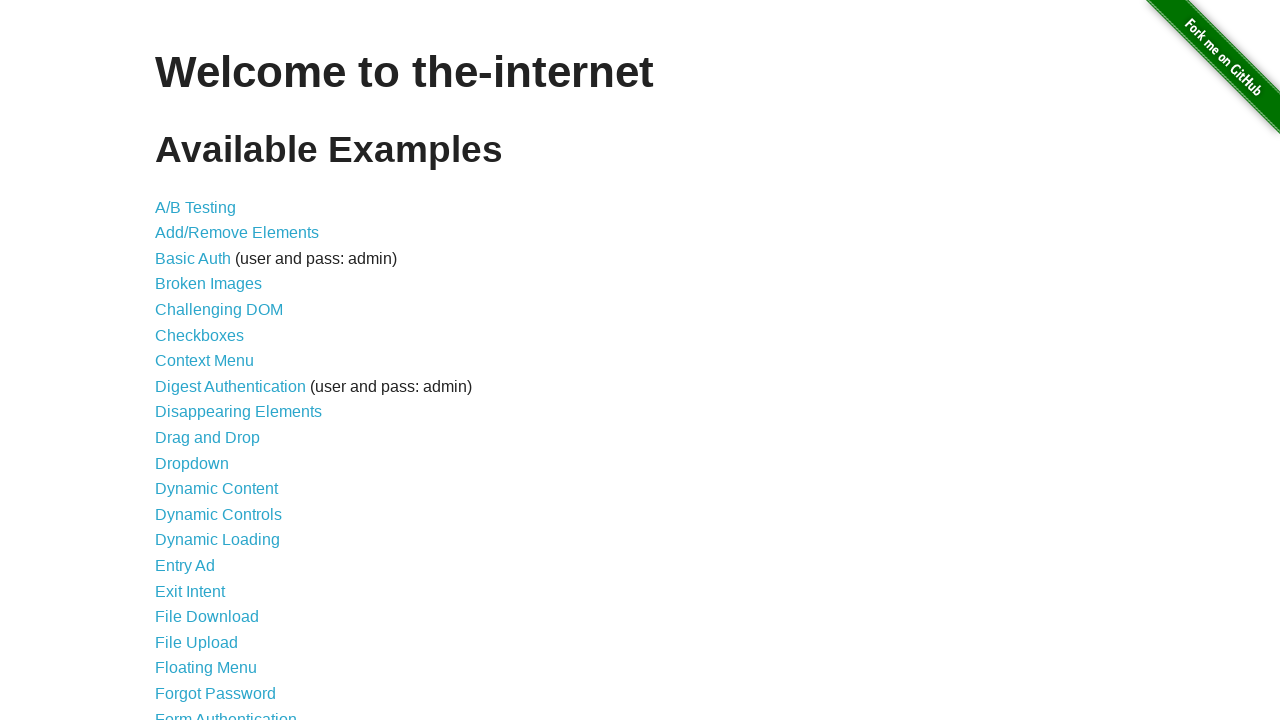

Clicked on Form Authentication link at (226, 712) on text=Form Authentication
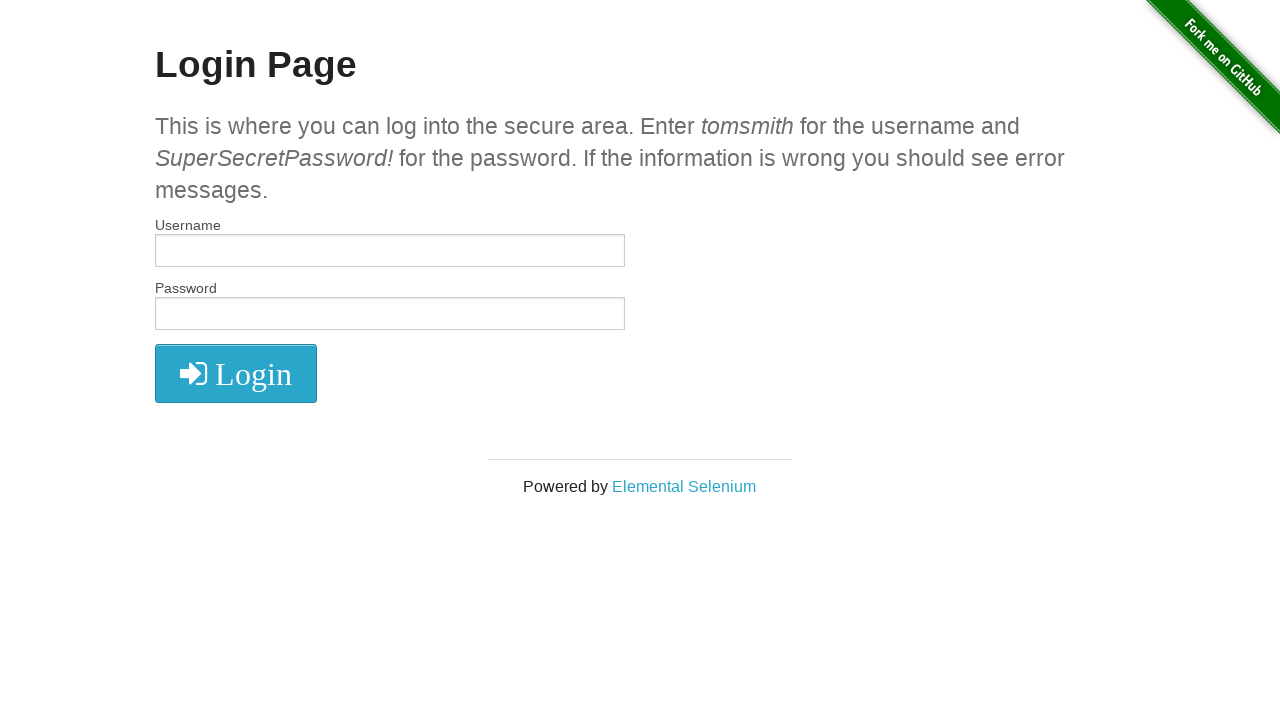

Retrieved current URL
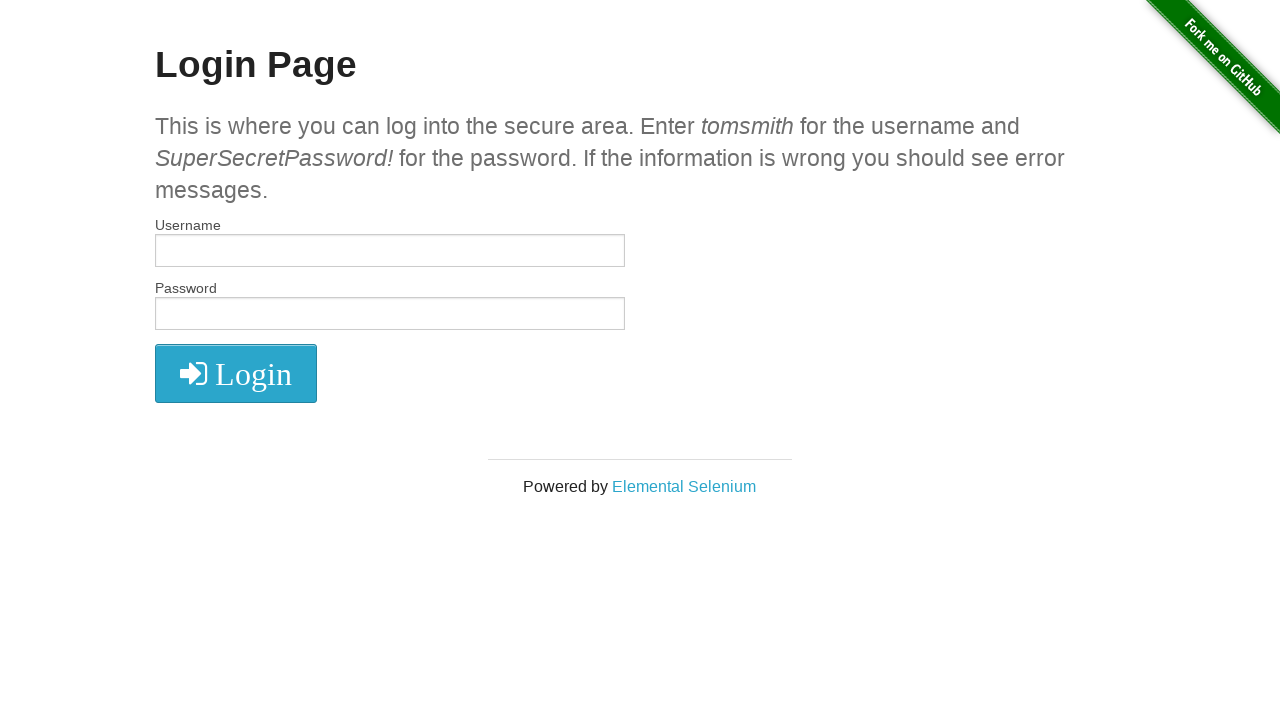

Verified URL is correct - navigated to login page
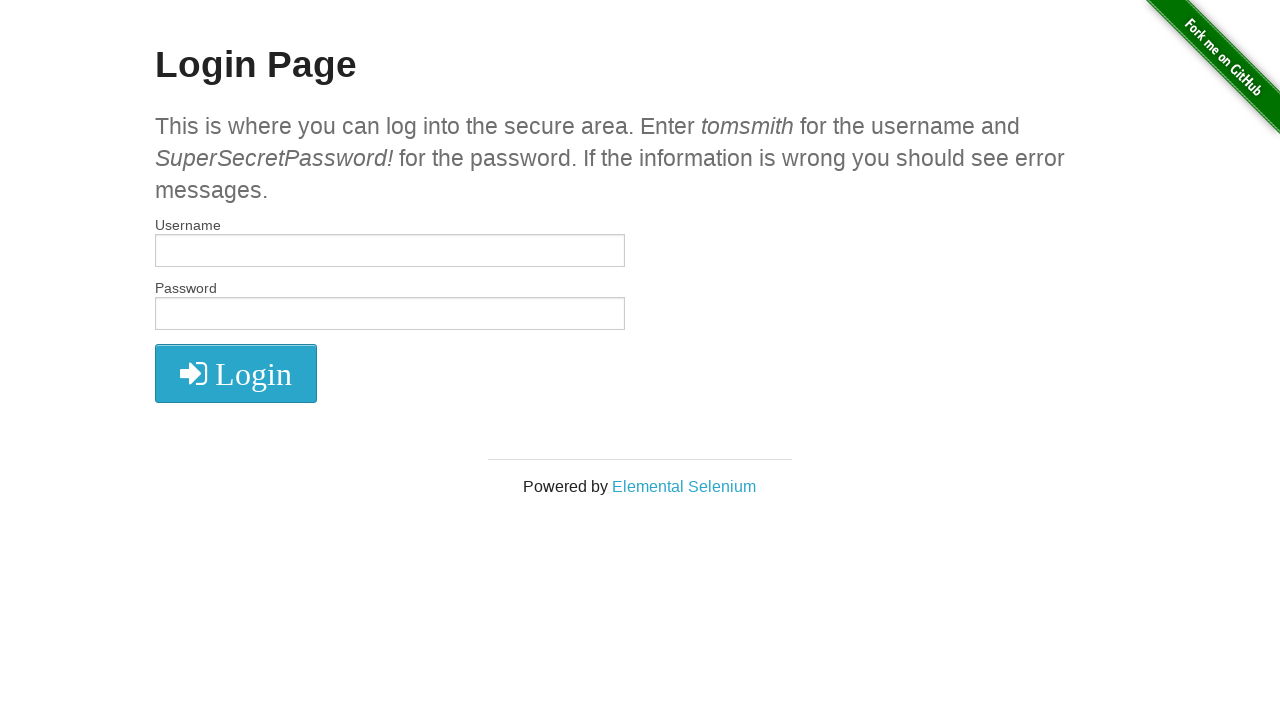

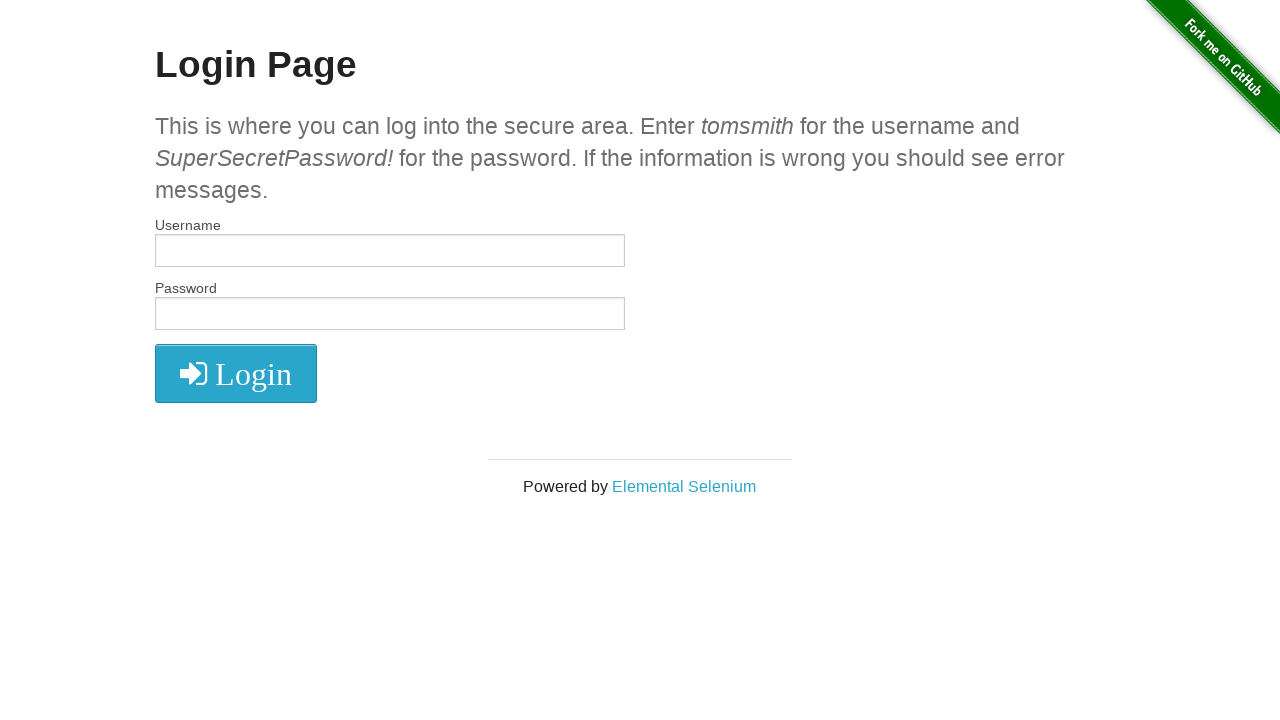